Tests scrolling functionality on Dribbble by clicking a thumbnail and scrolling to the color palette container, then verifying scroll position

Starting URL: https://dribbble.com/

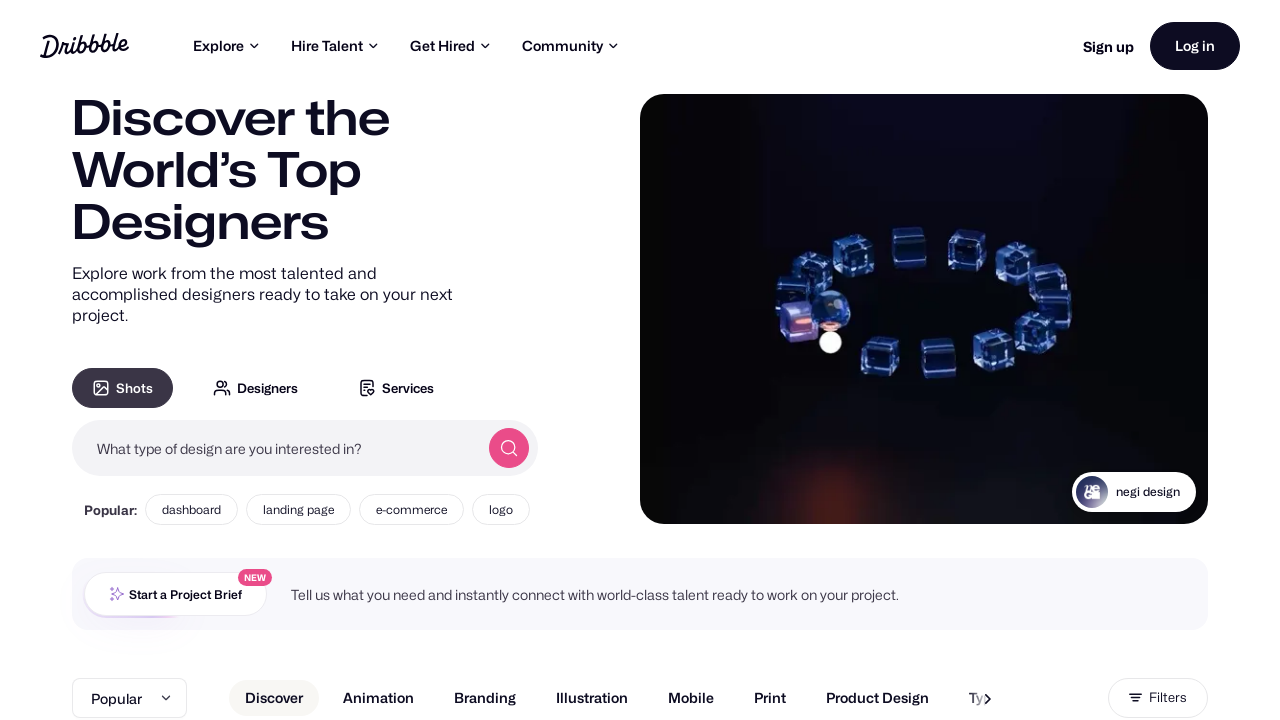

Clicked on first shot thumbnail at (249, 360) on #wrap-inner .shot-thumbnail-container
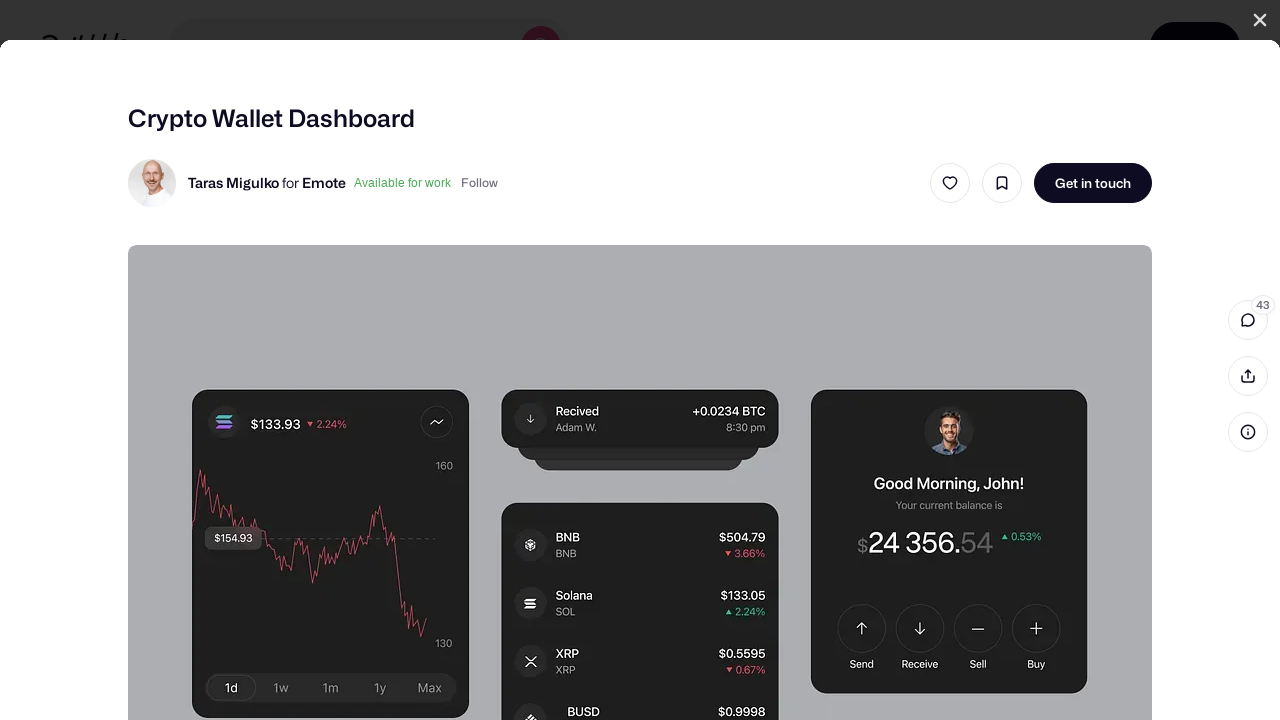

Color palette container became visible
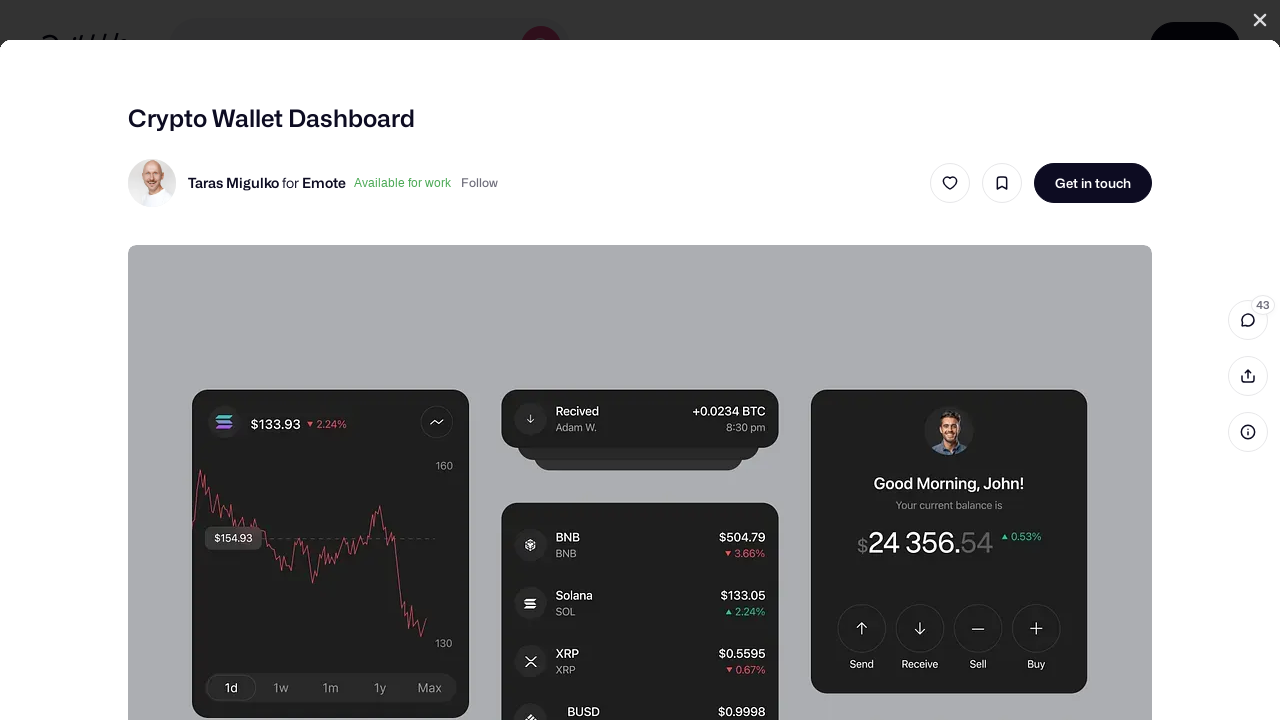

Scrolled color palette container into view
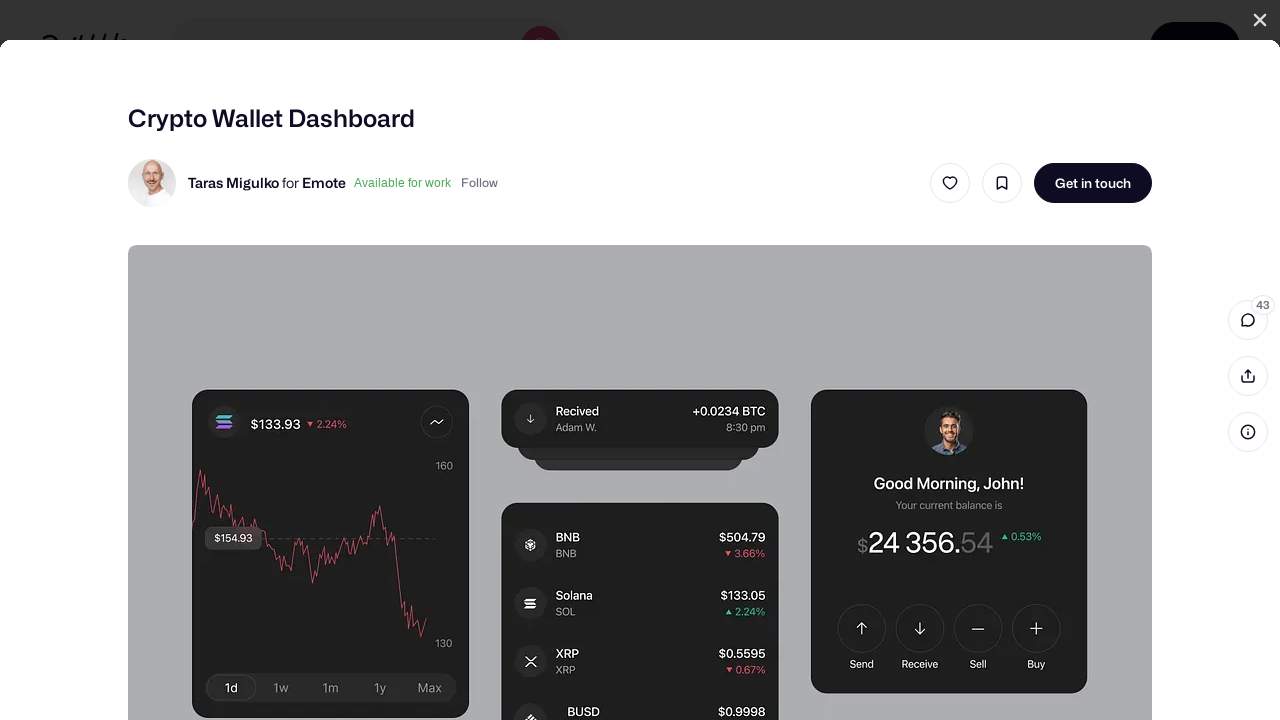

Scrolled page to position 200 pixels
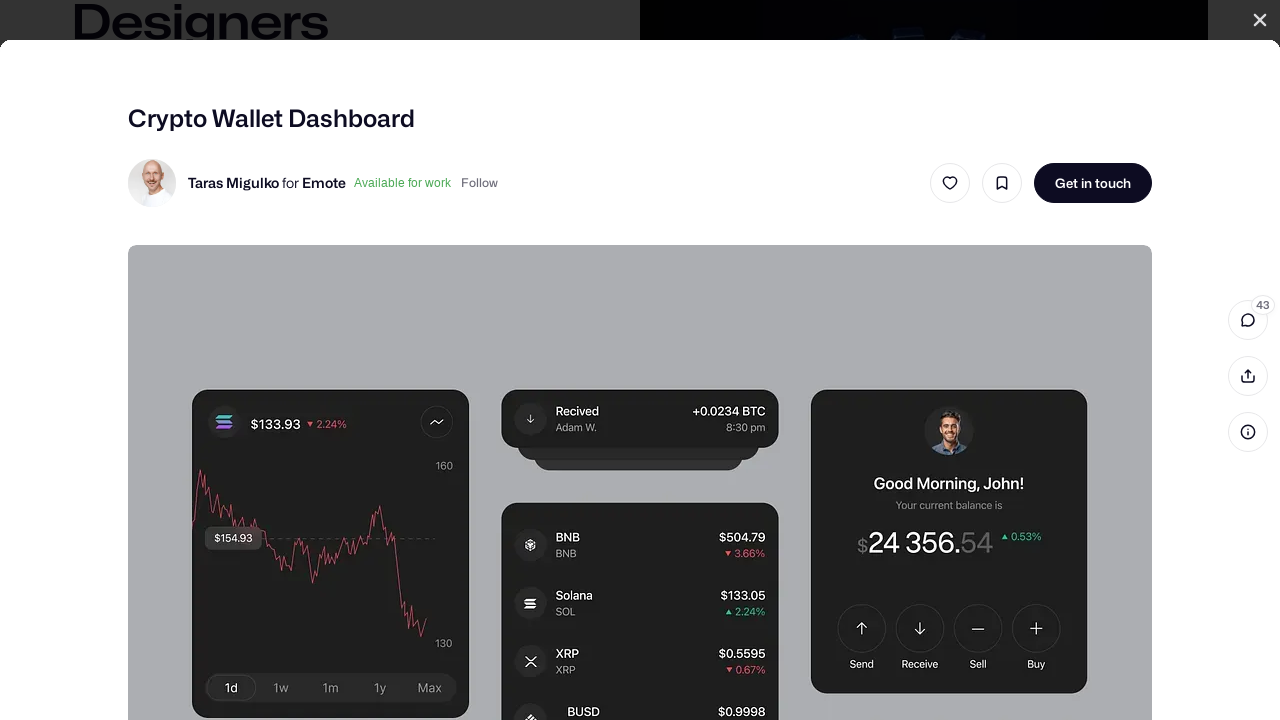

Retrieved scroll position: 200
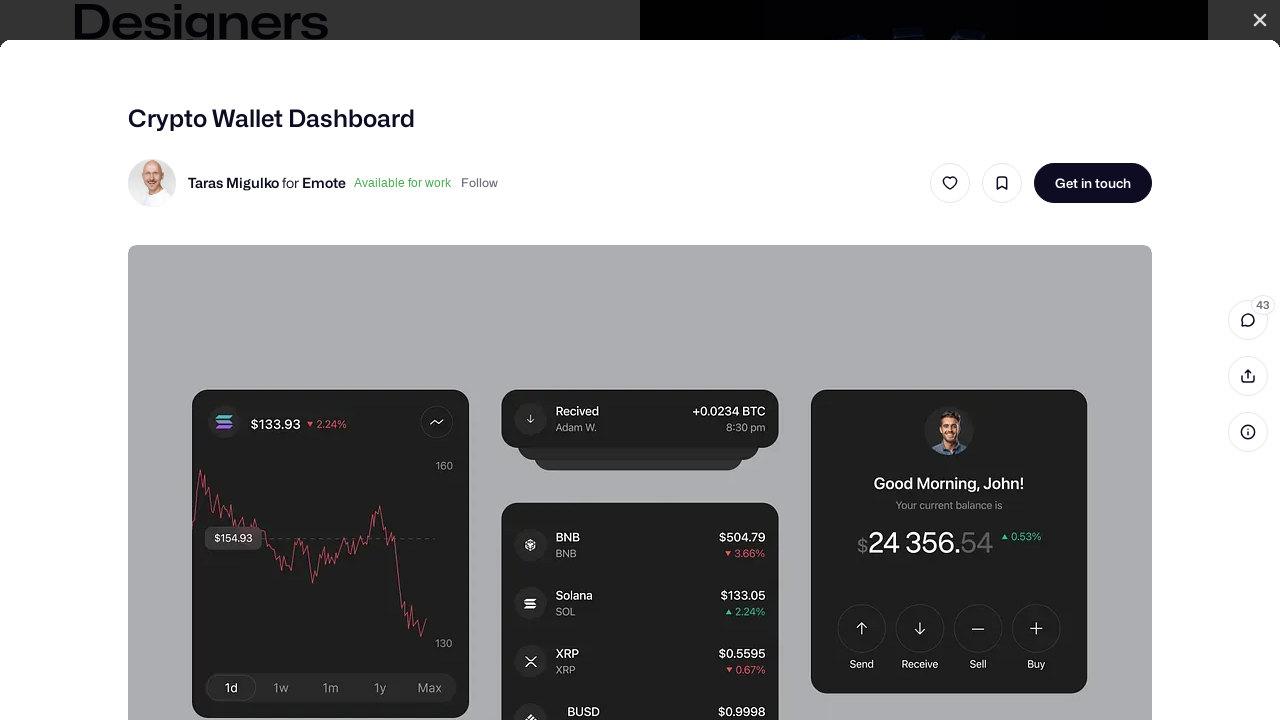

Verified scroll position equals 200 pixels
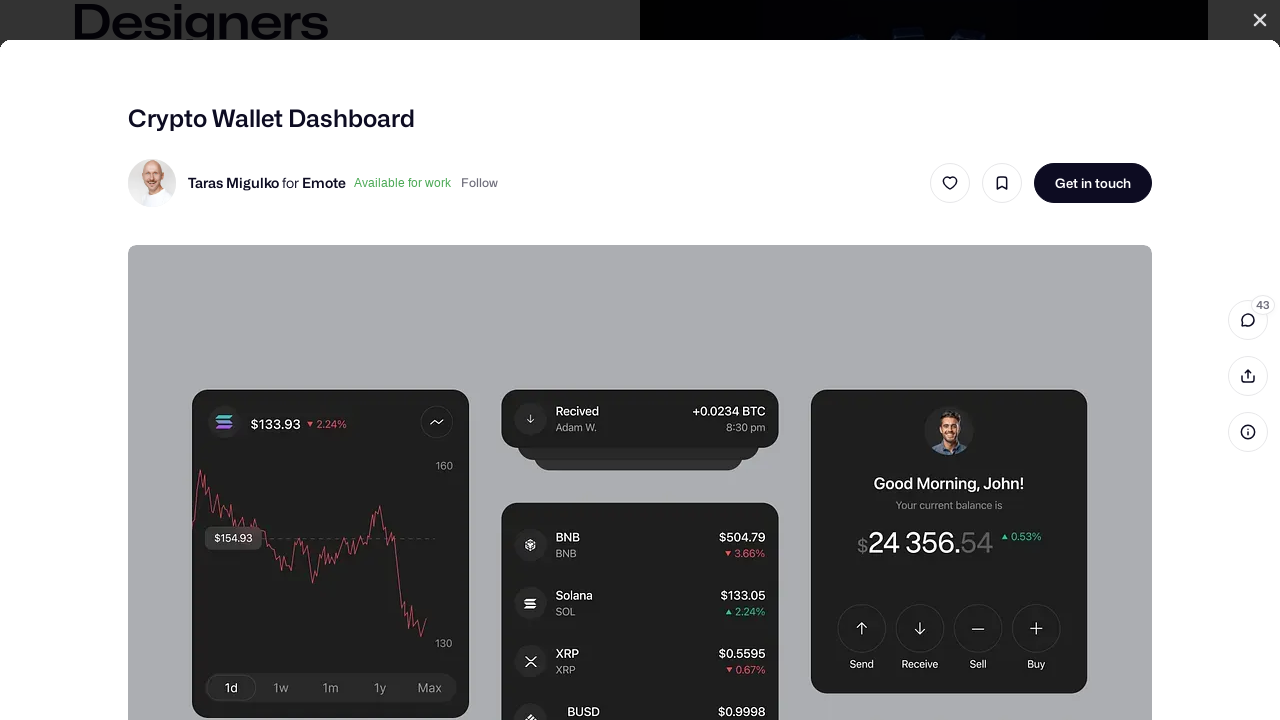

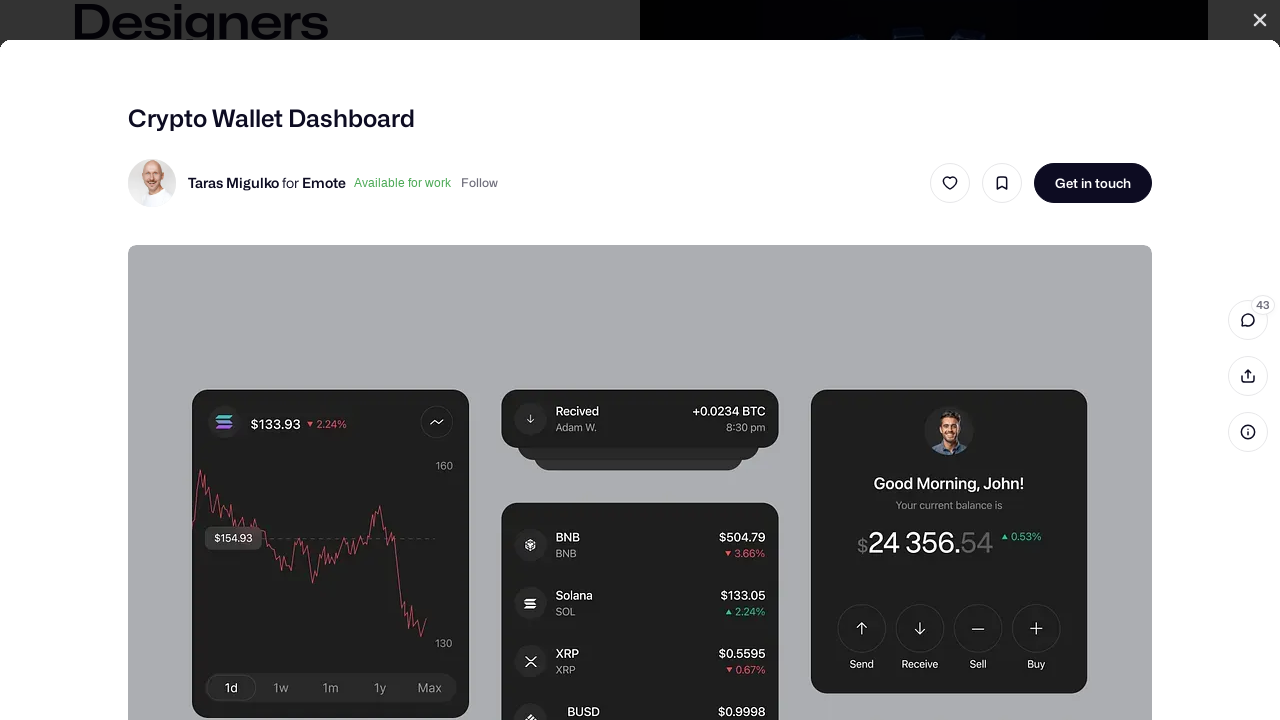